Navigates to Pakistan Stock Exchange website and verifies that the last table with stock data is displayed and accessible

Starting URL: https://dps.psx.com.pk/

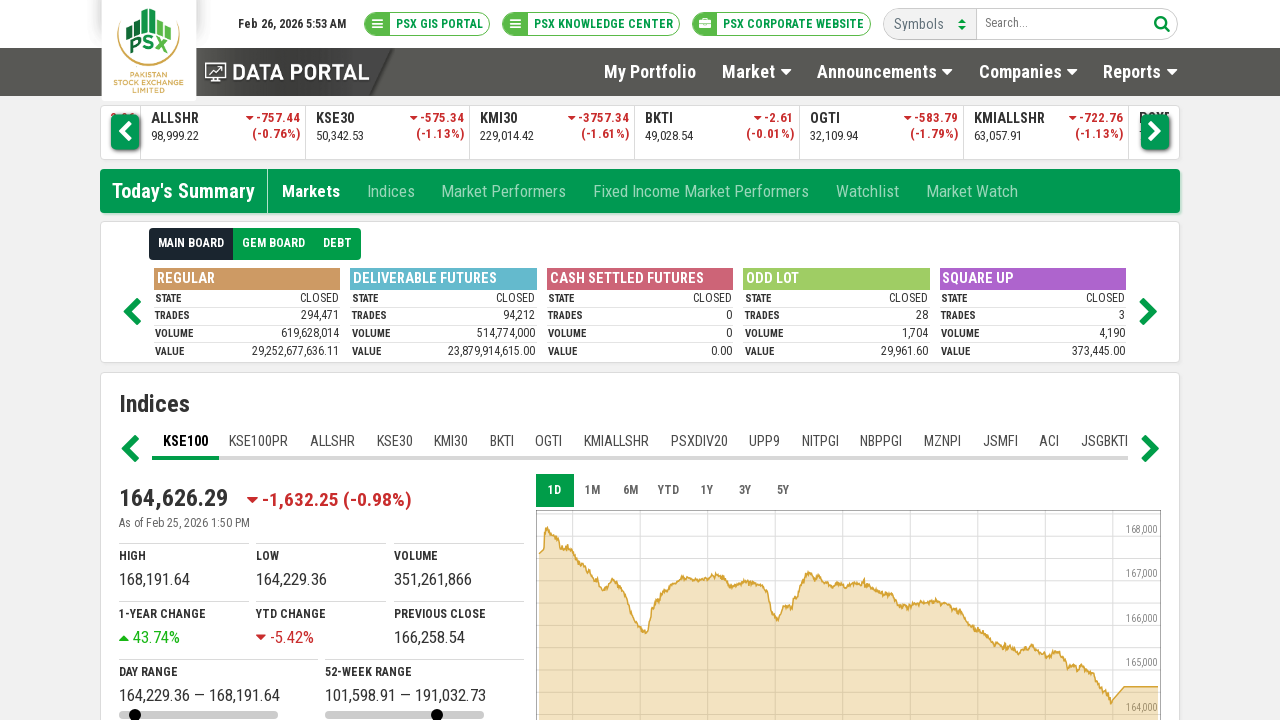

Waited for table elements to load on Pakistan Stock Exchange page
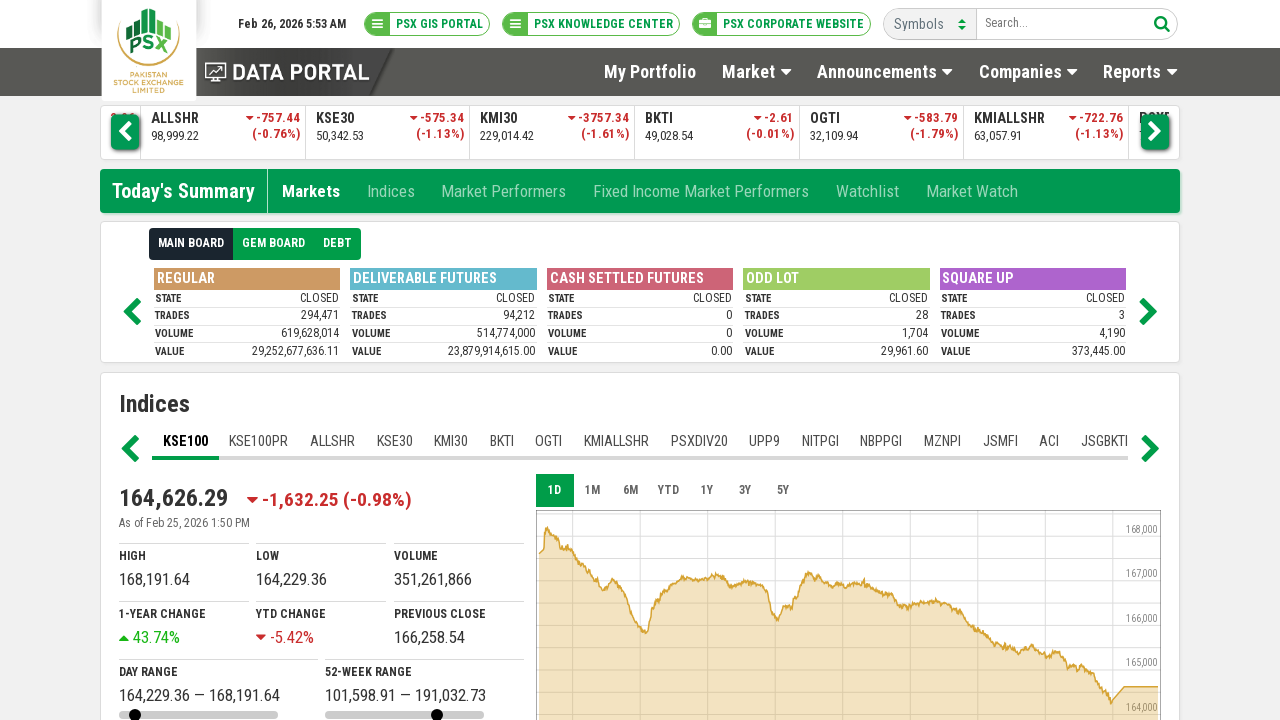

Retrieved all table elements from the page
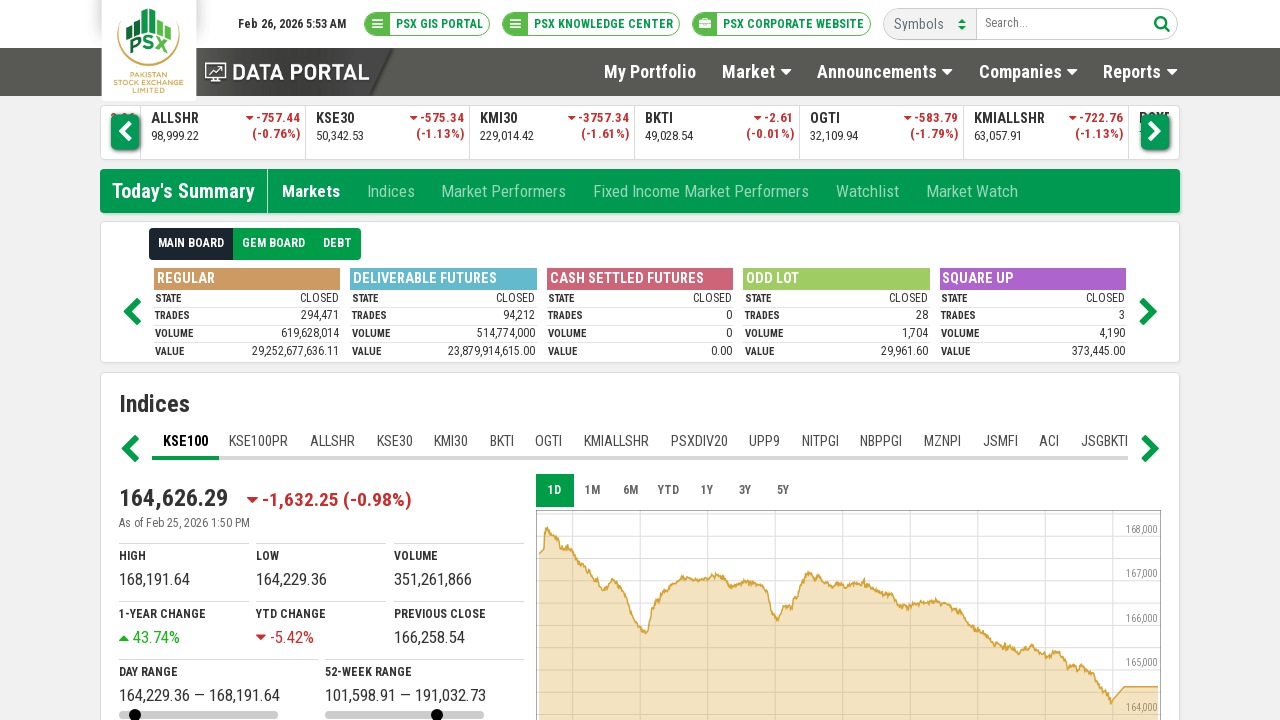

Located the last table on the page
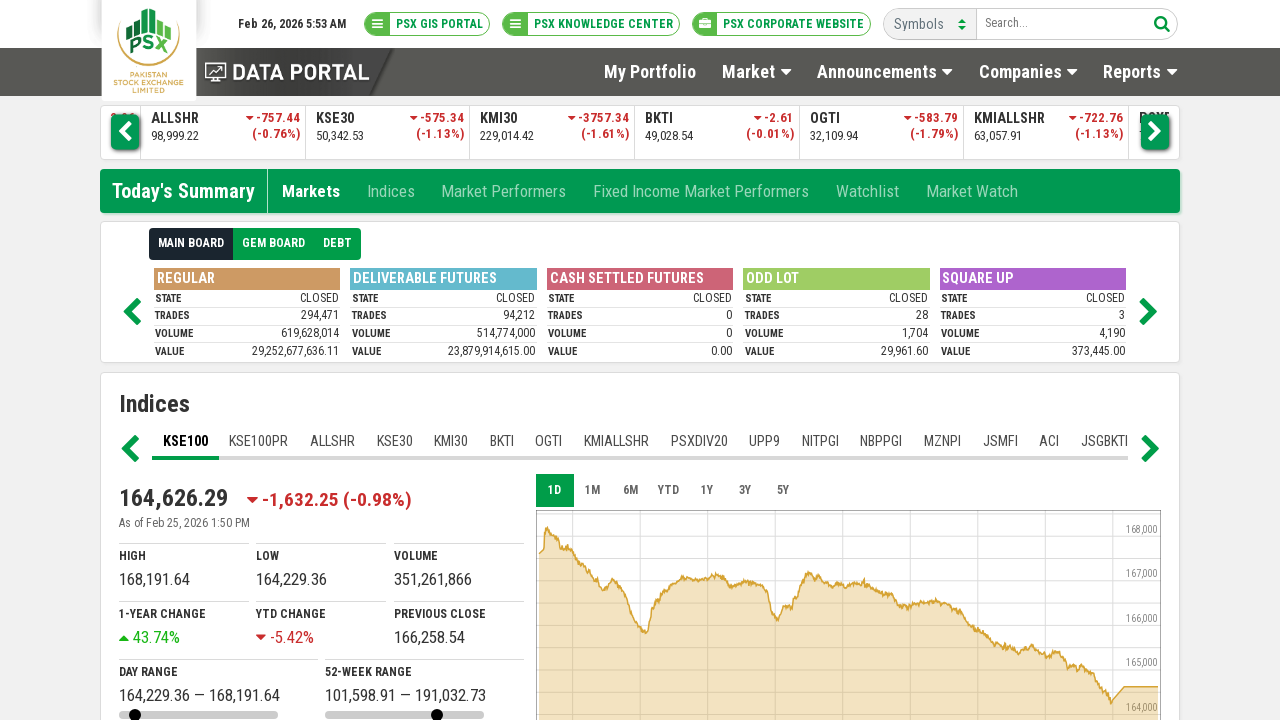

Waited for the last table to be fully loaded
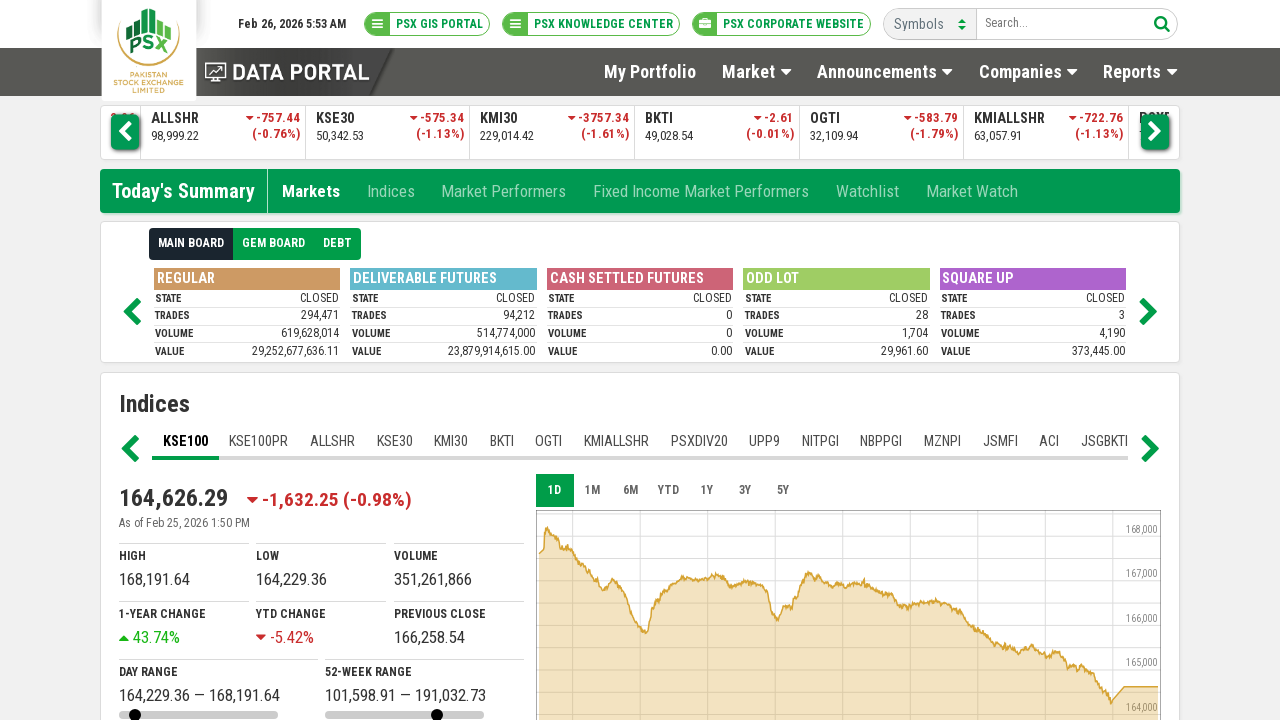

Verified stock symbol elements are present in the table
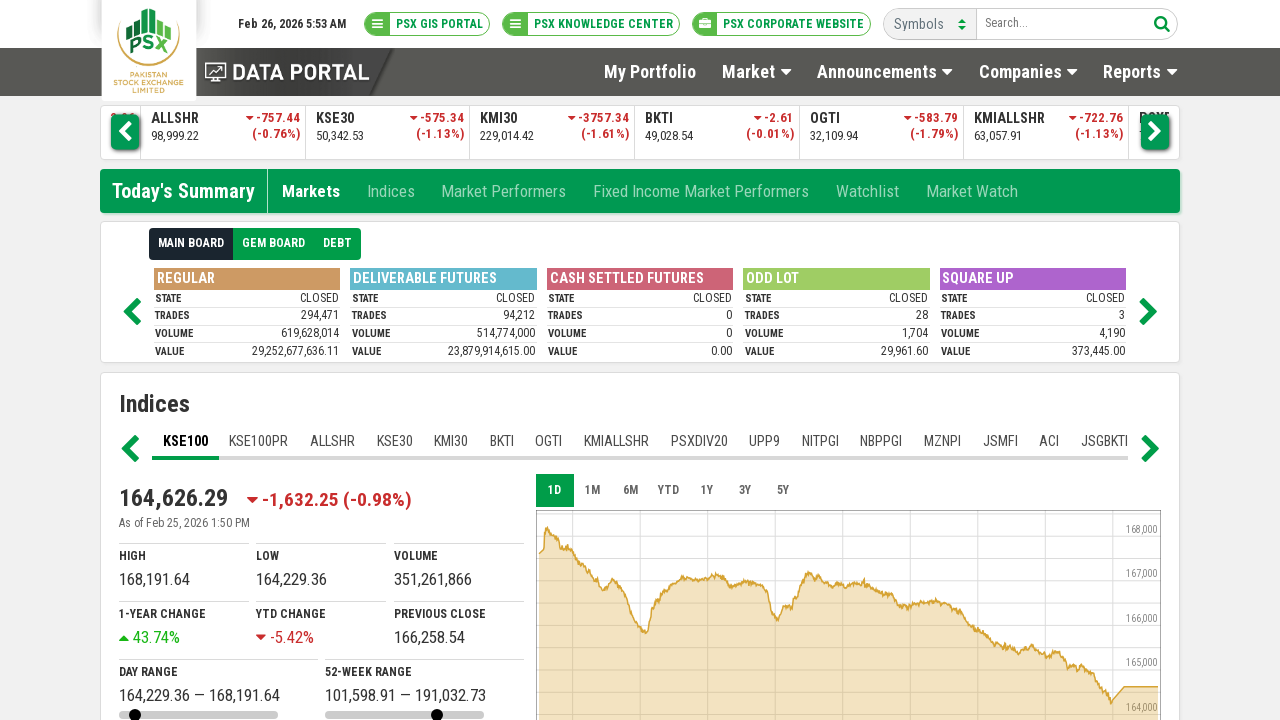

Verified numerical data cells are present in the table
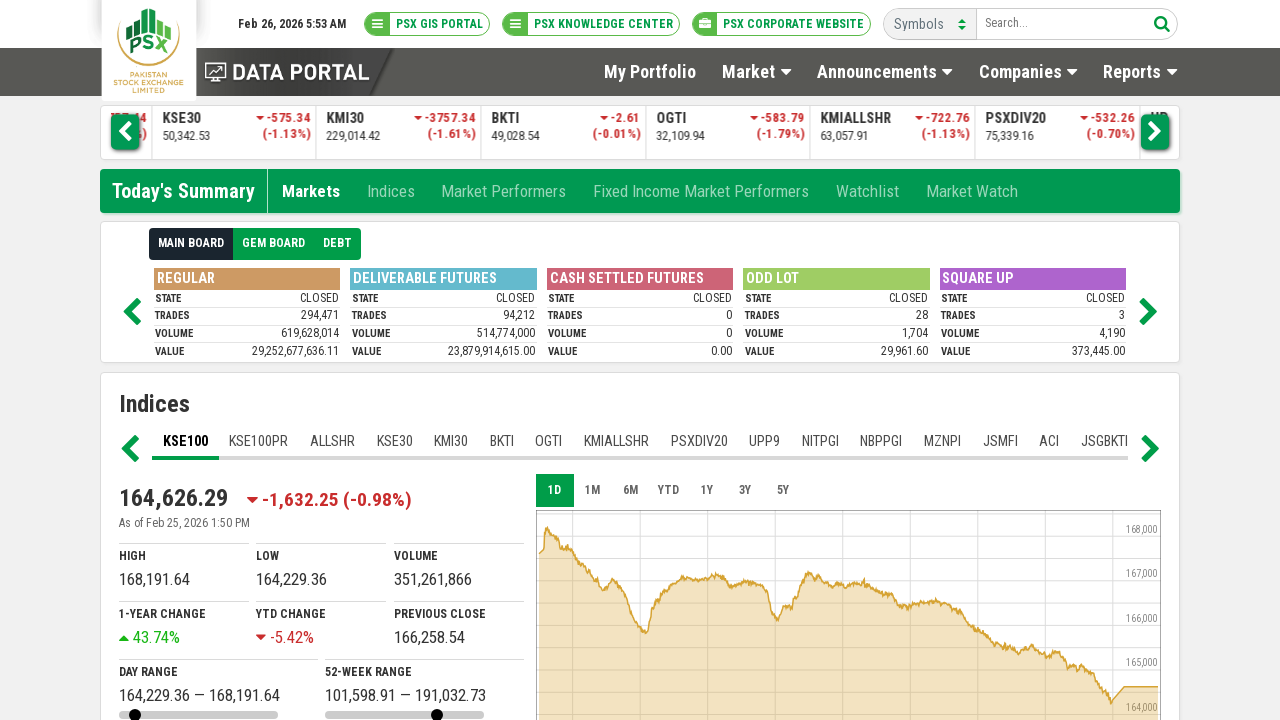

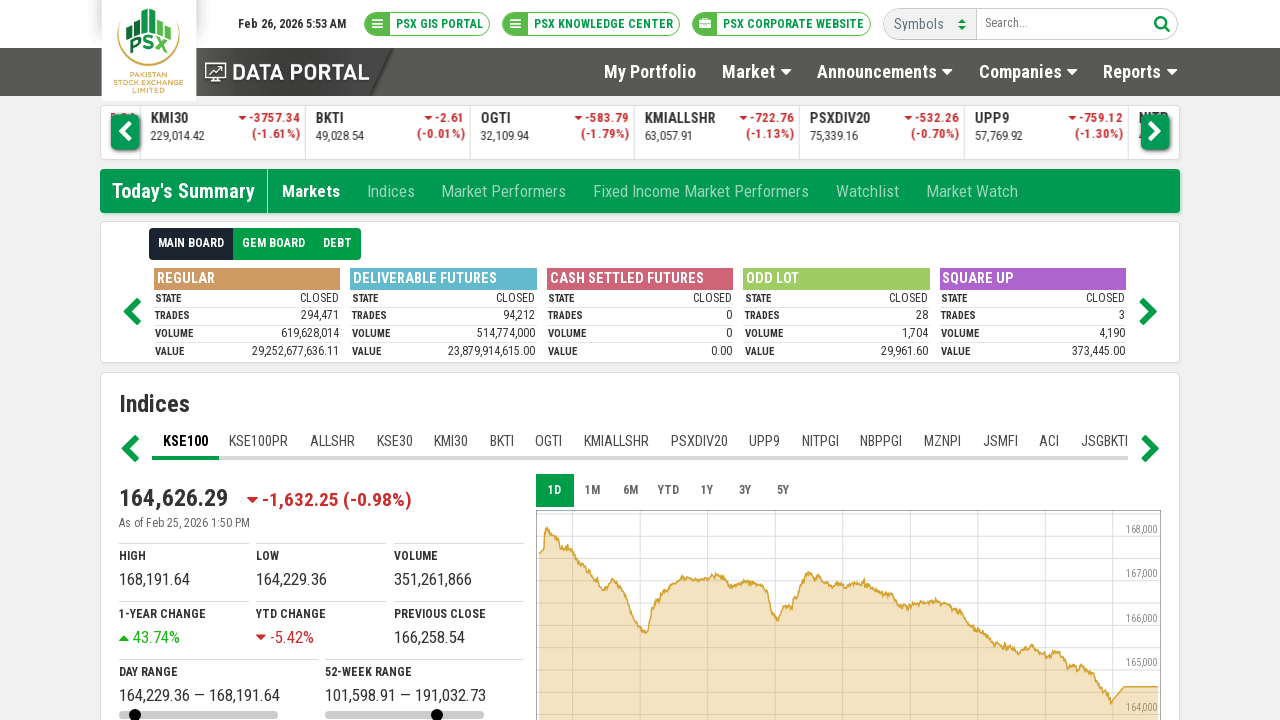